Tests radio button functionality by checking the initial selection state of a female radio button, clicking it, and verifying it becomes selected

Starting URL: https://krninformatix.com/sample.html

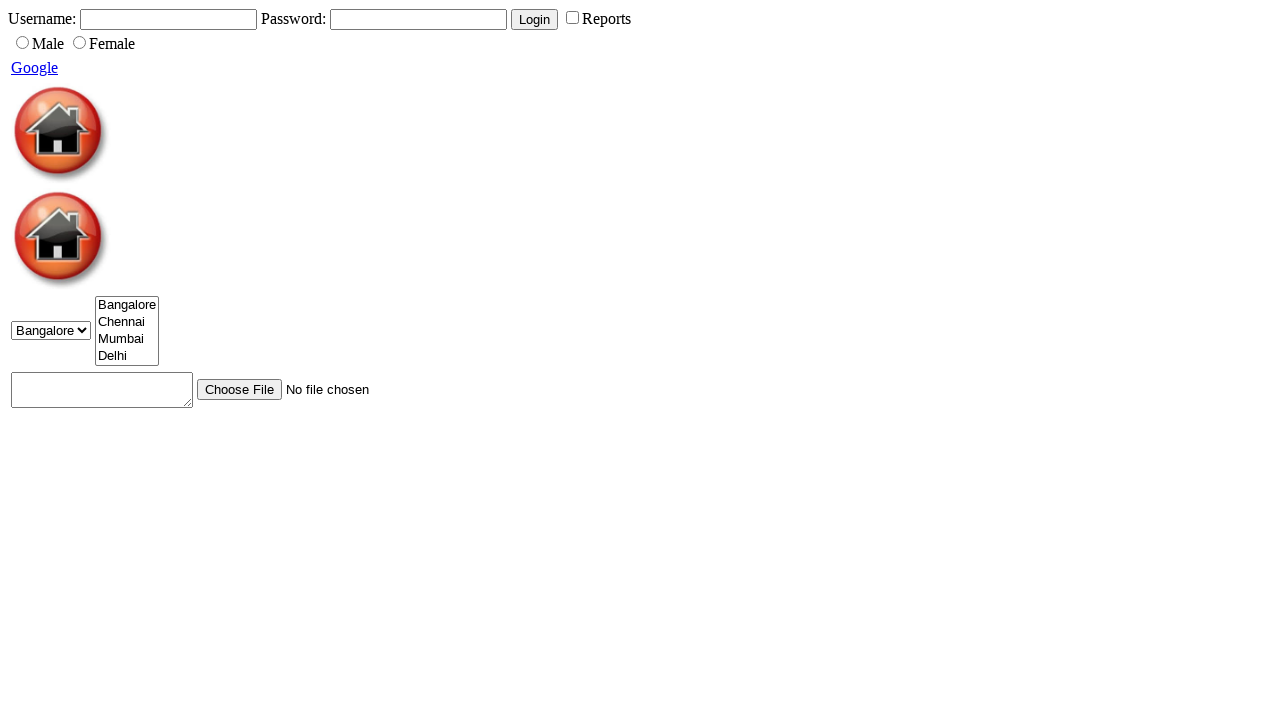

Checked initial selection state of female radio button
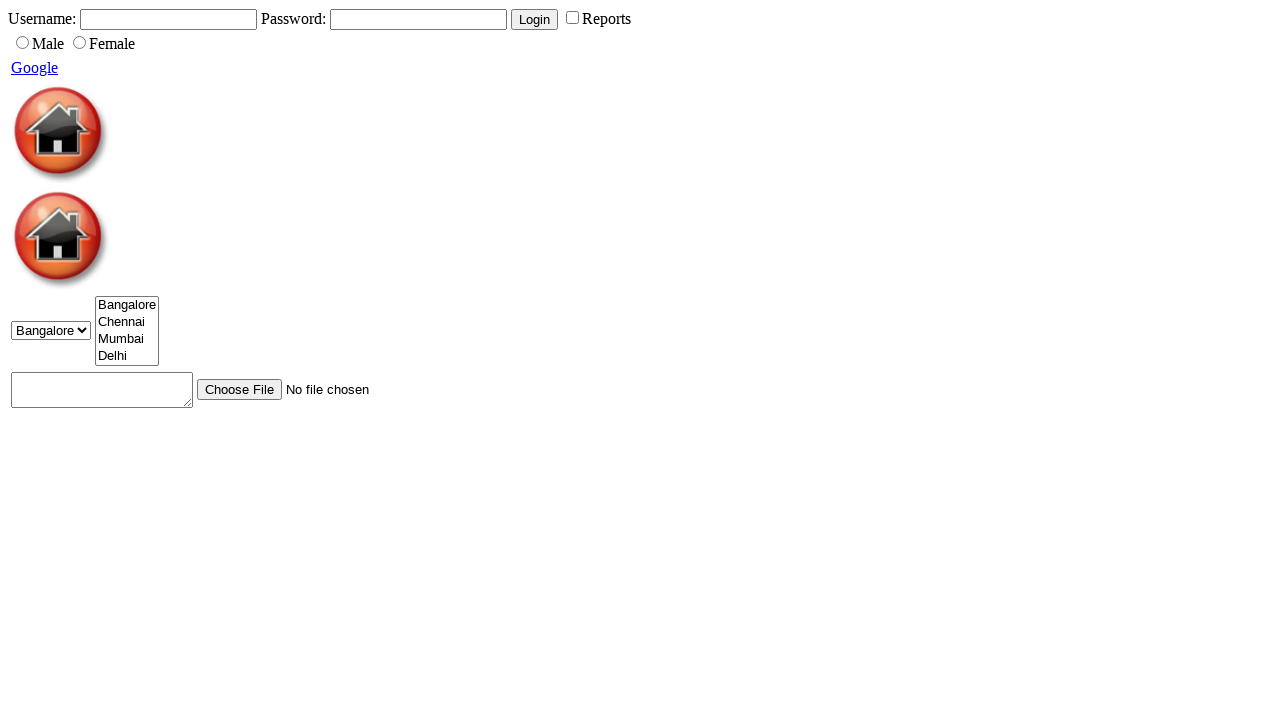

Clicked female radio button at (80, 42) on #female
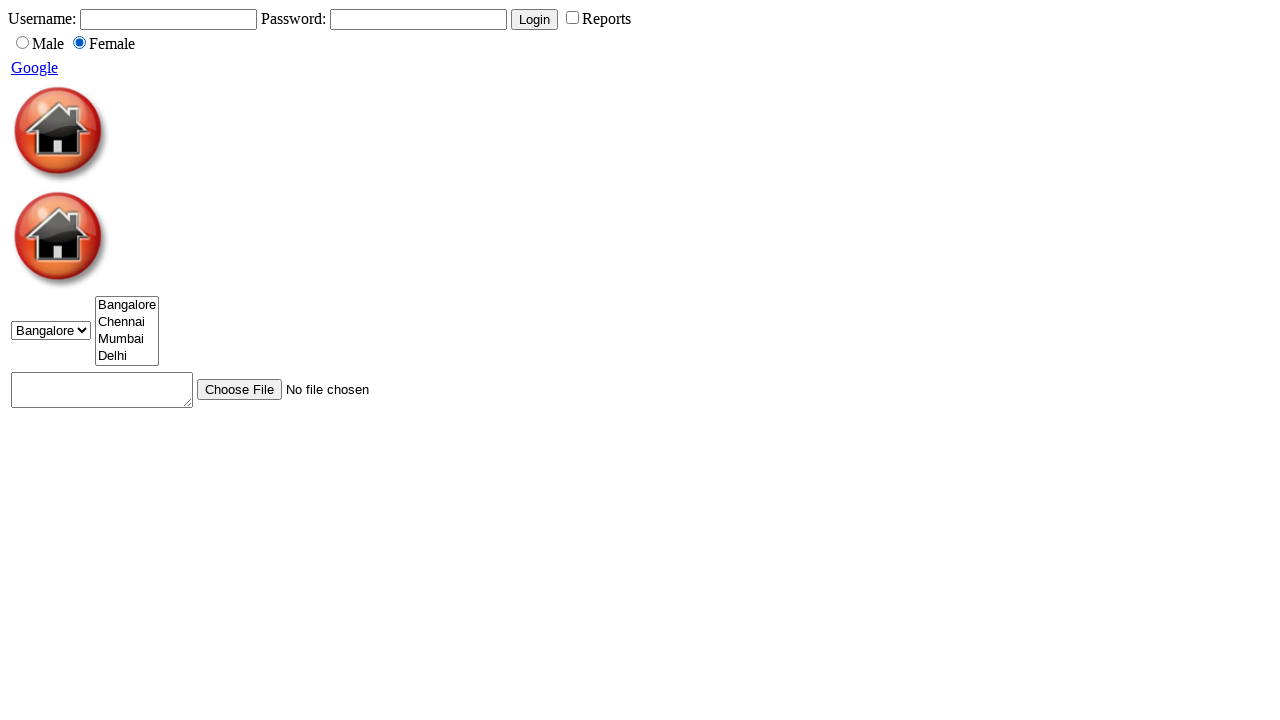

Verified female radio button is now selected
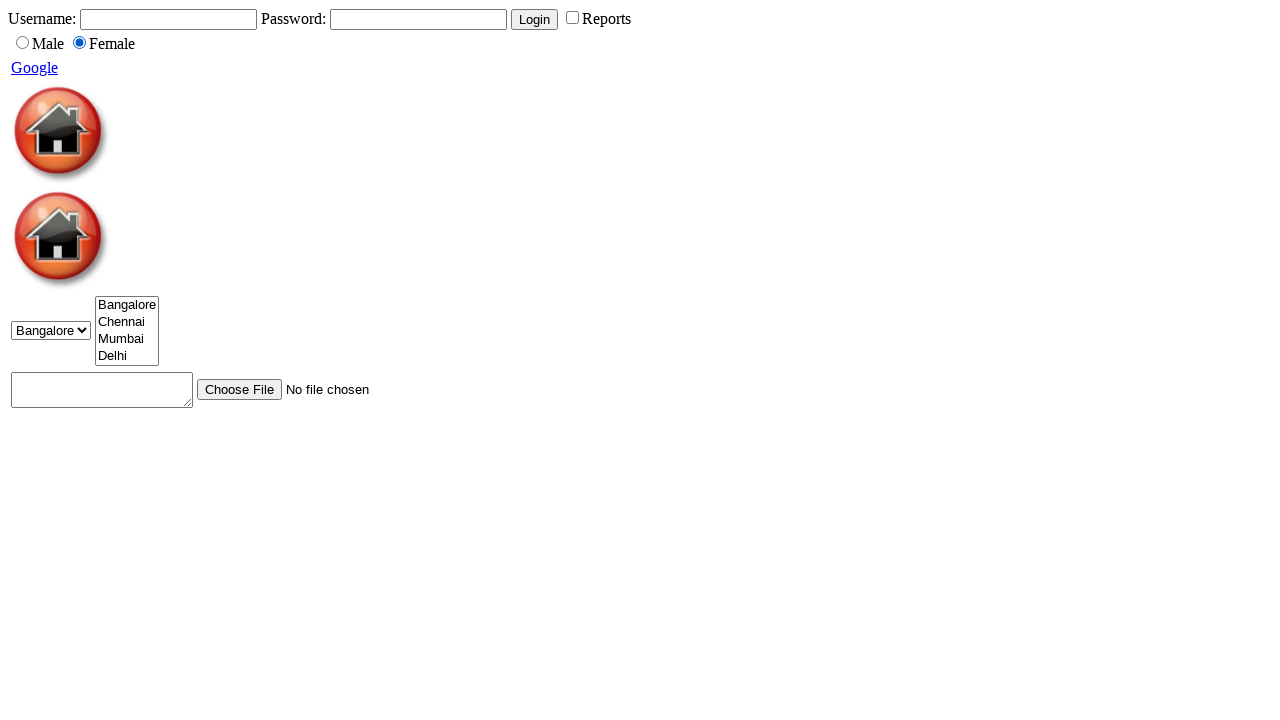

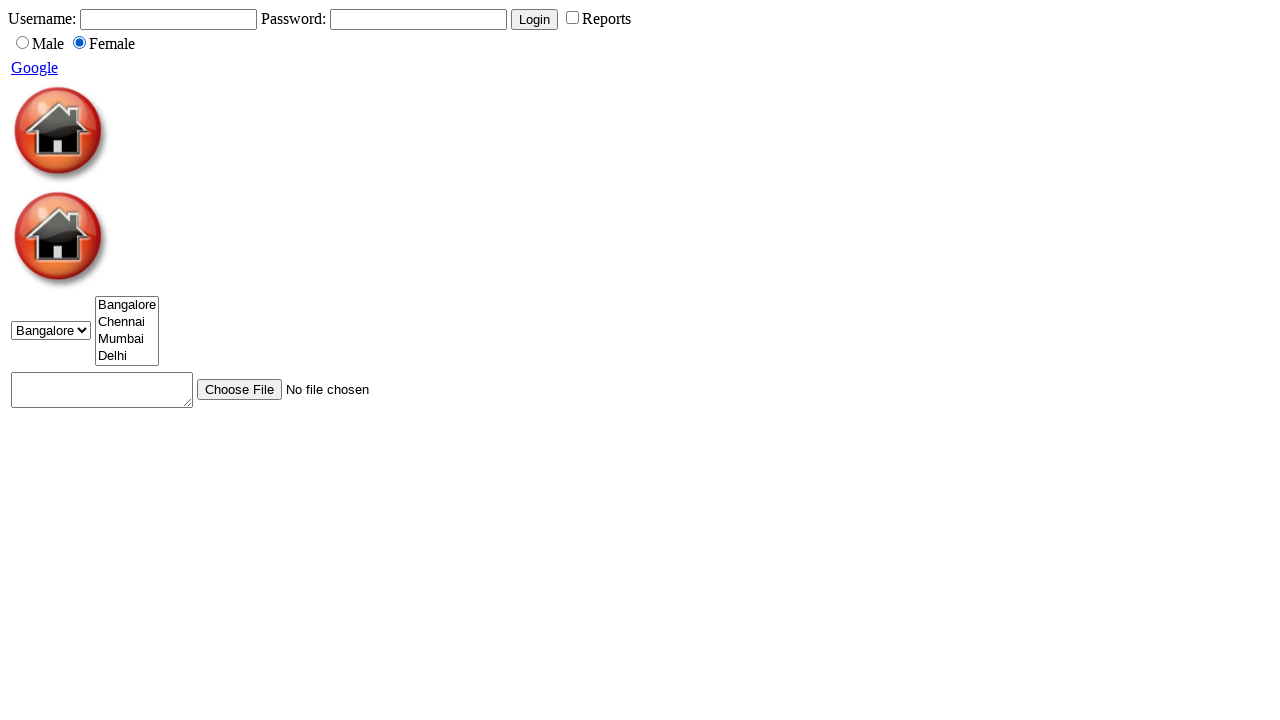